Tests the forgot password functionality by clicking the forgot password link and entering a username

Starting URL: https://opensource-demo.orangehrmlive.com/web/index.php/auth/login

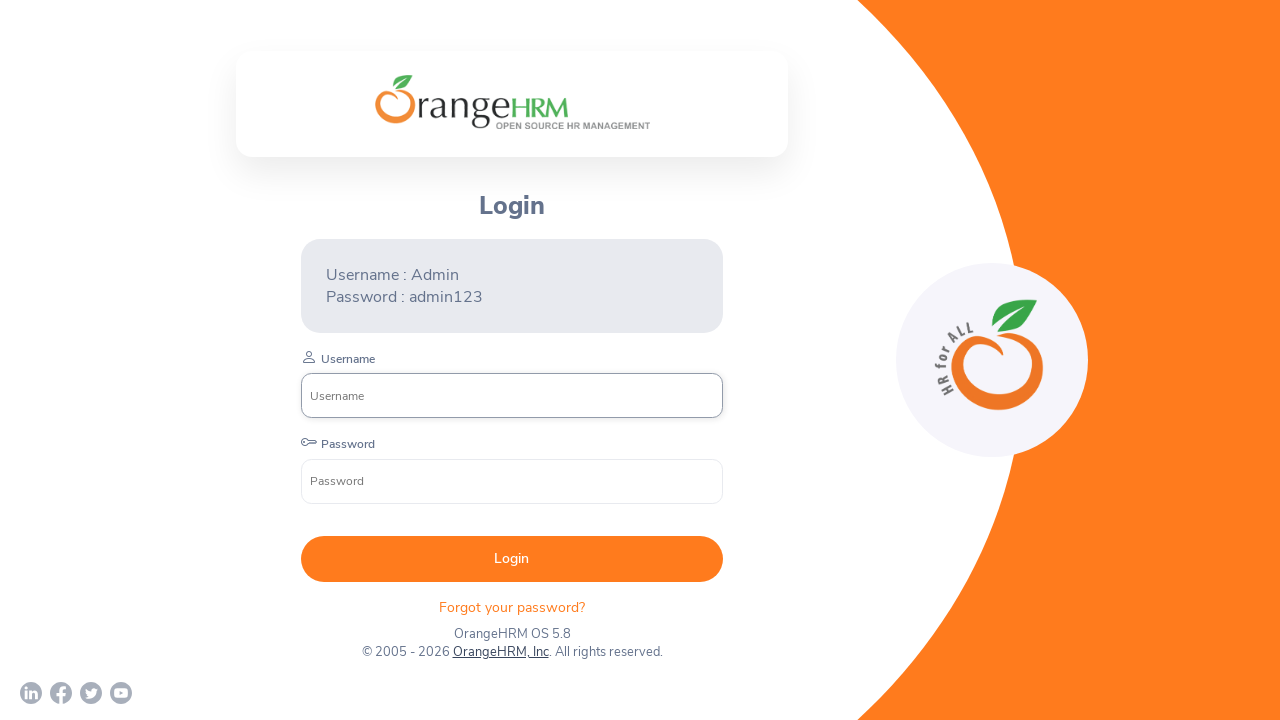

Clicked forgot password link on login page at (512, 607) on xpath=//p[contains(@class, 'orangehrm-login-forgot')]
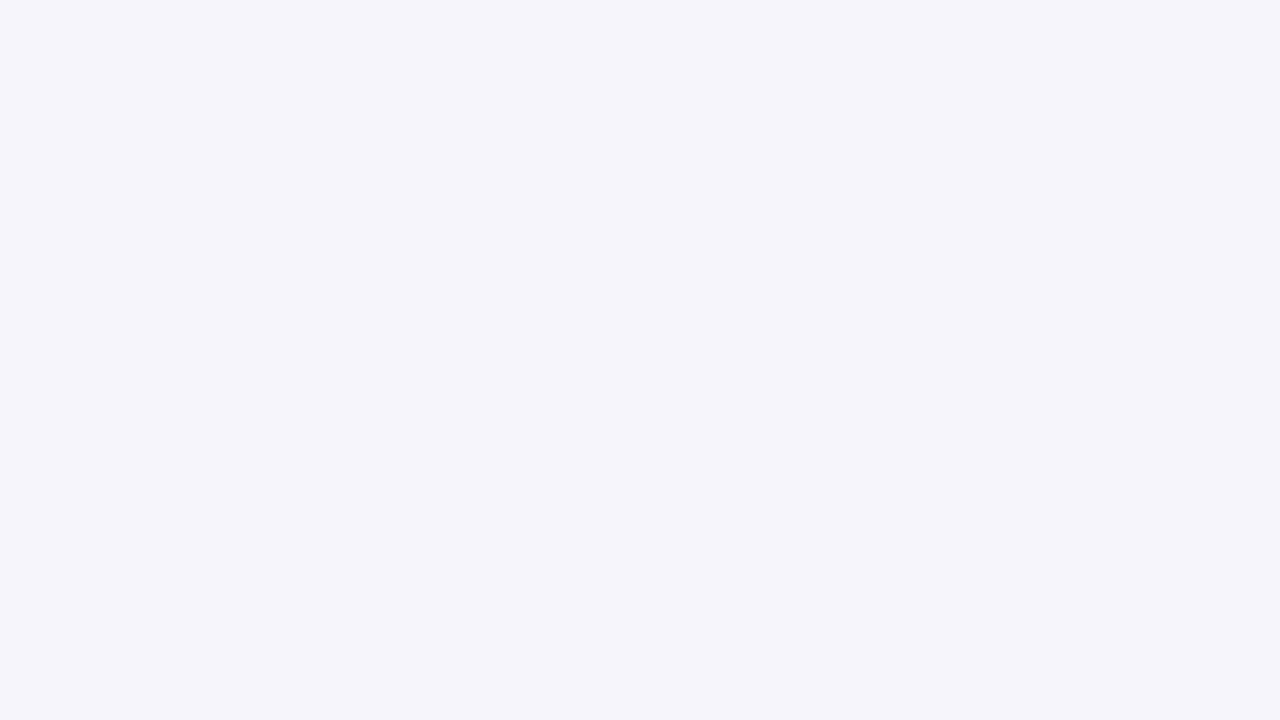

Entered 'Admin' username in forgot password form on input[name='username']
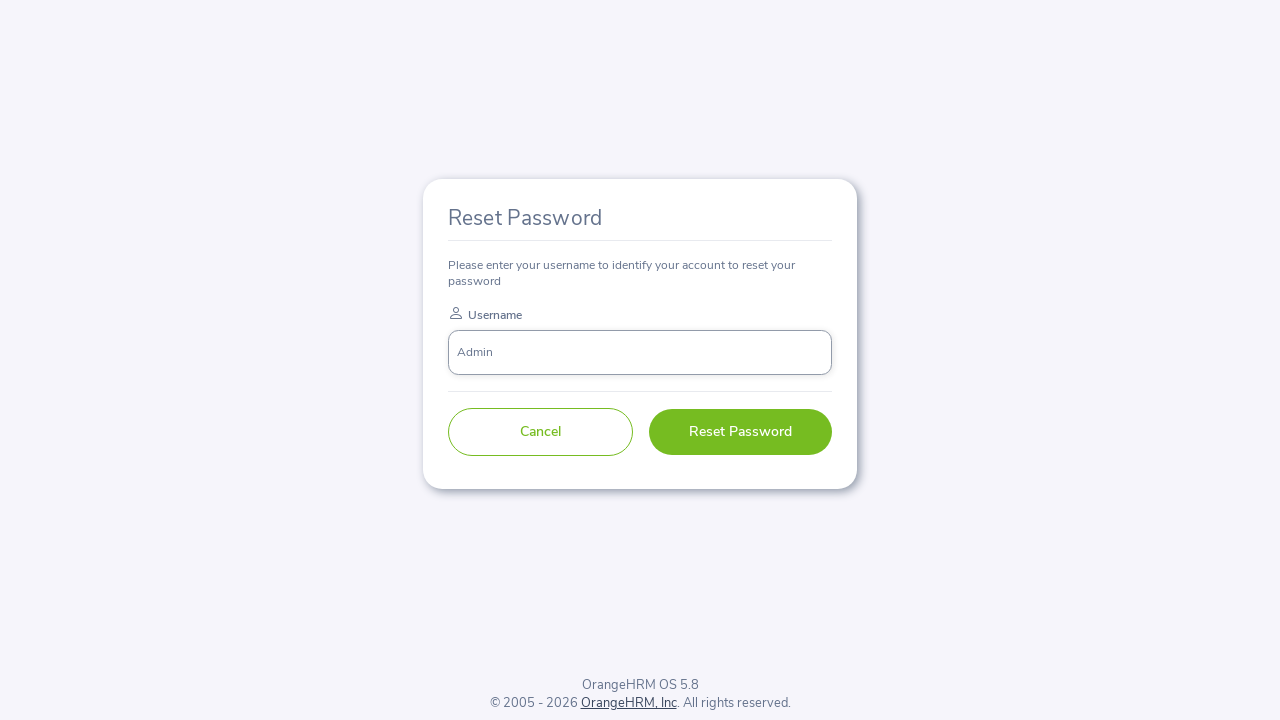

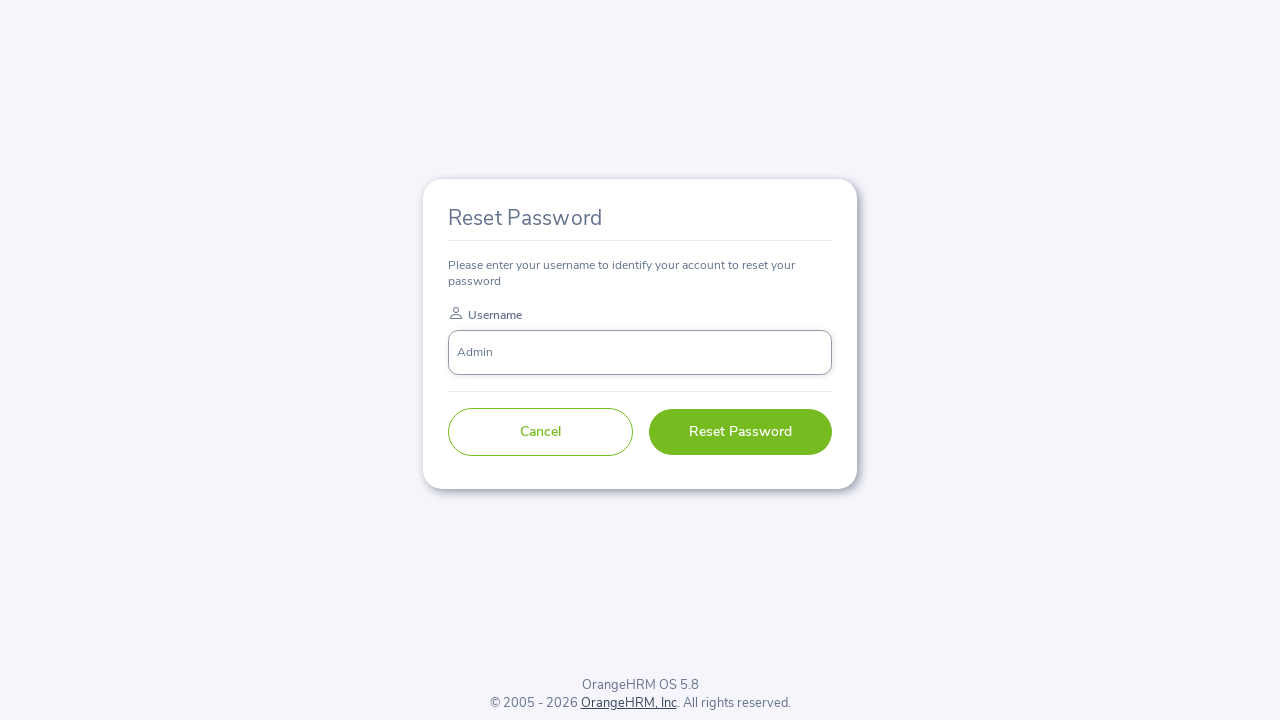